Navigates through a Japanese facility reservation system to search for available tennis courts on weekends and holidays

Starting URL: https://shisetsu.city.taito.lg.jp

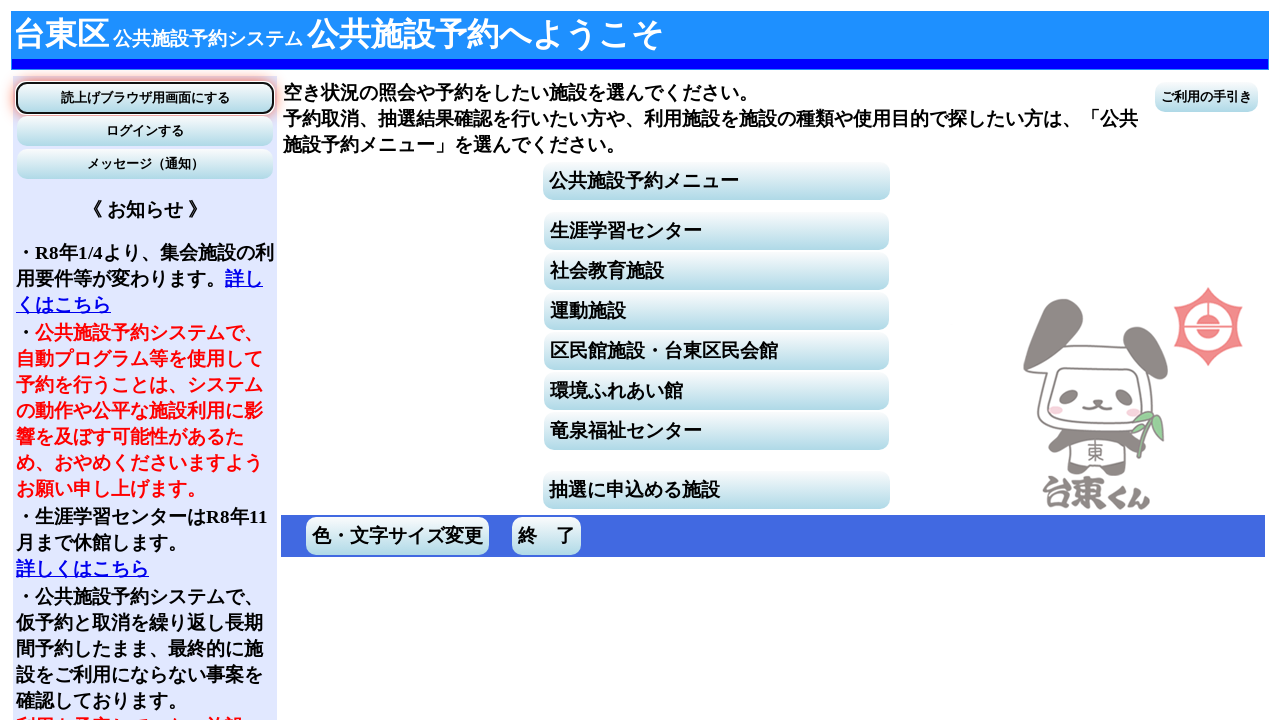

Waited for Reservation Menu button to load
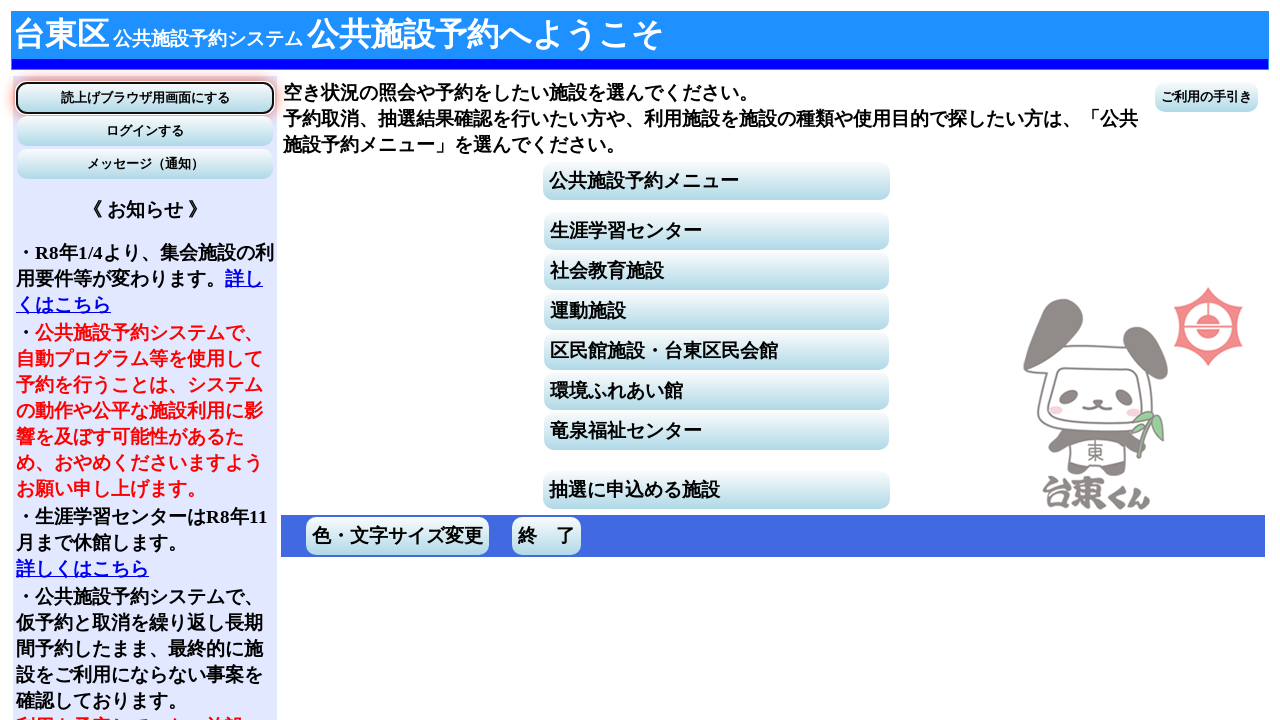

Clicked Reservation Menu button at (716, 181) on #btnNormal
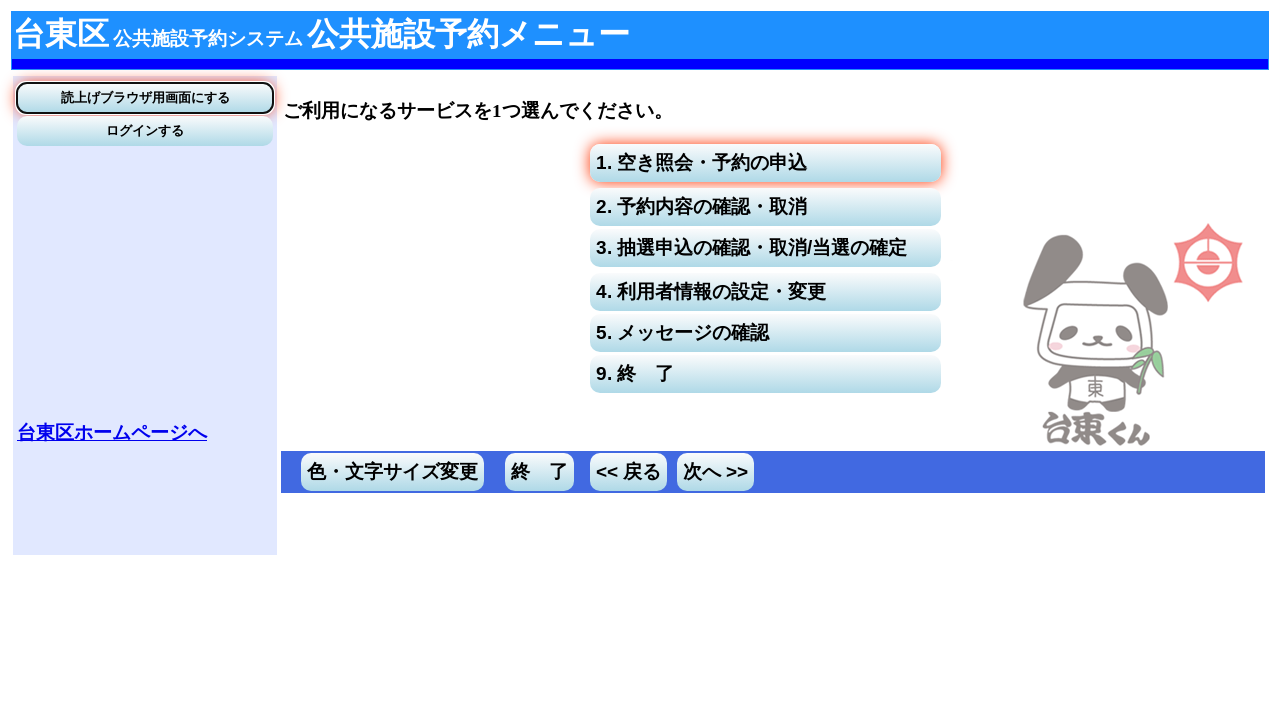

Selected search availability option at (765, 163) on #rbtnYoyaku
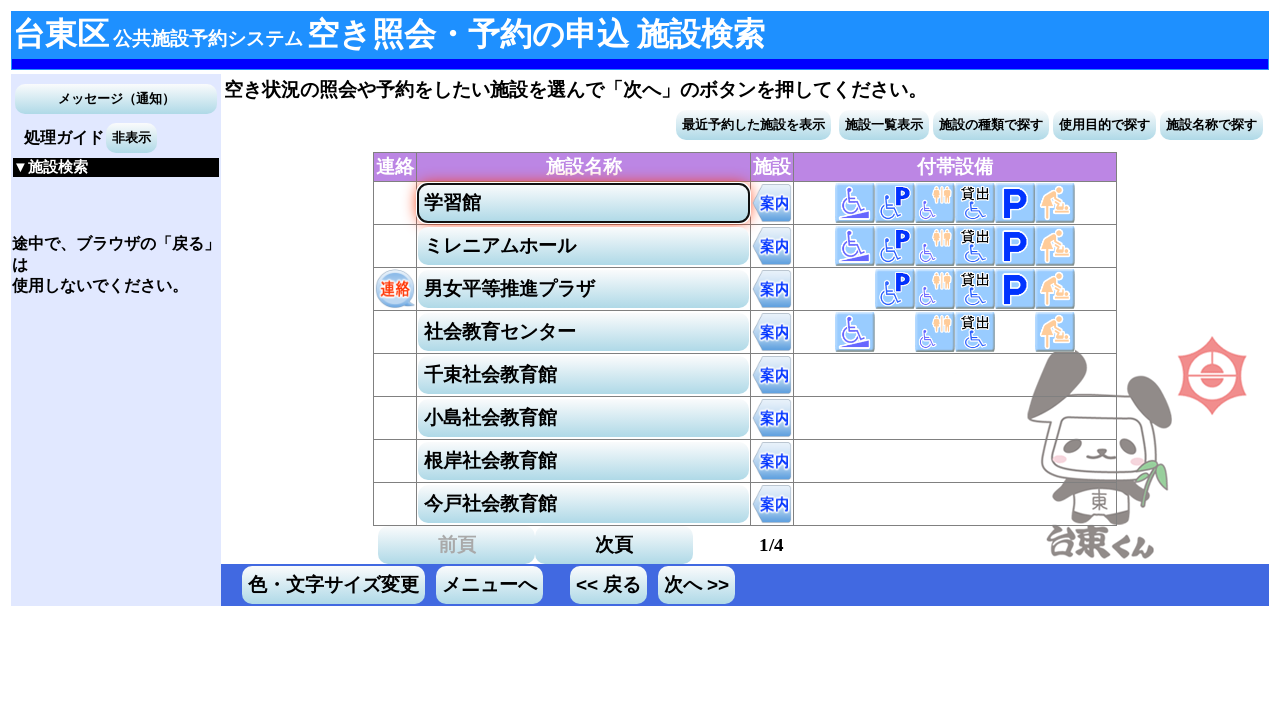

Selected search by purpose option at (1104, 125) on #btnMokuteki
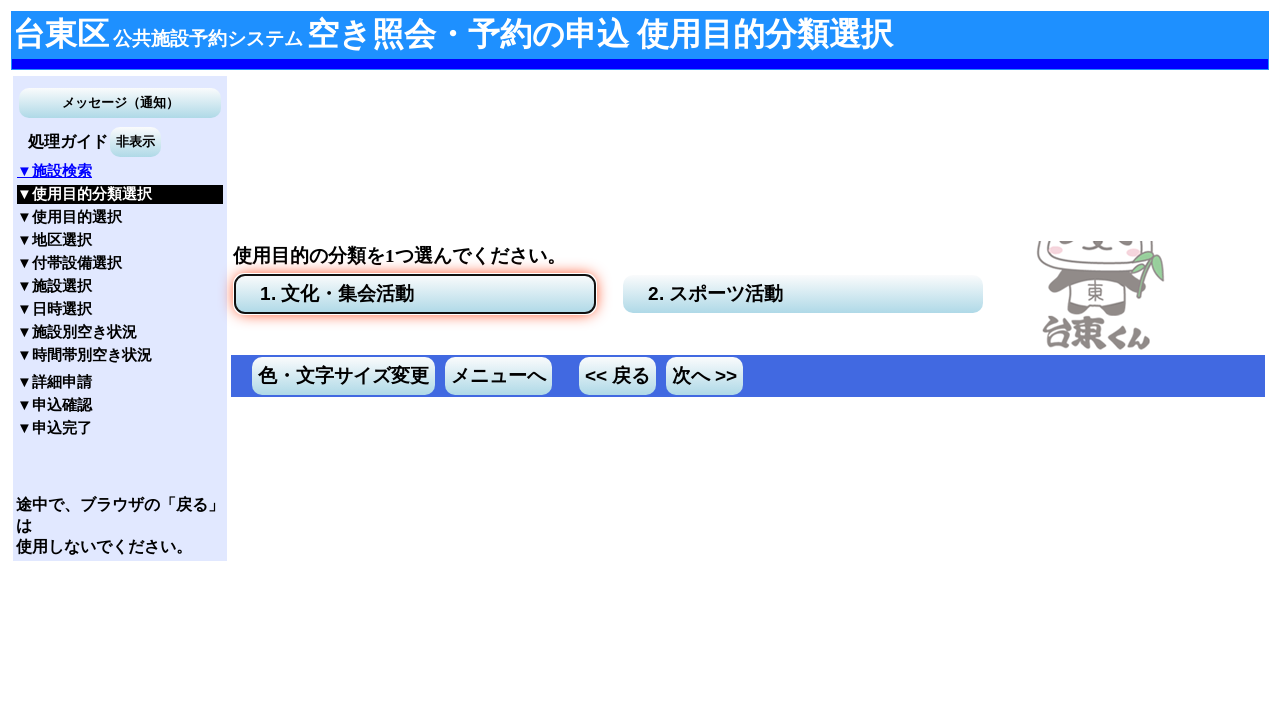

Selected Sports category at (803, 294) on #ucOecRadioButtonList_dgButtonList_ctl02_rdSelectRight
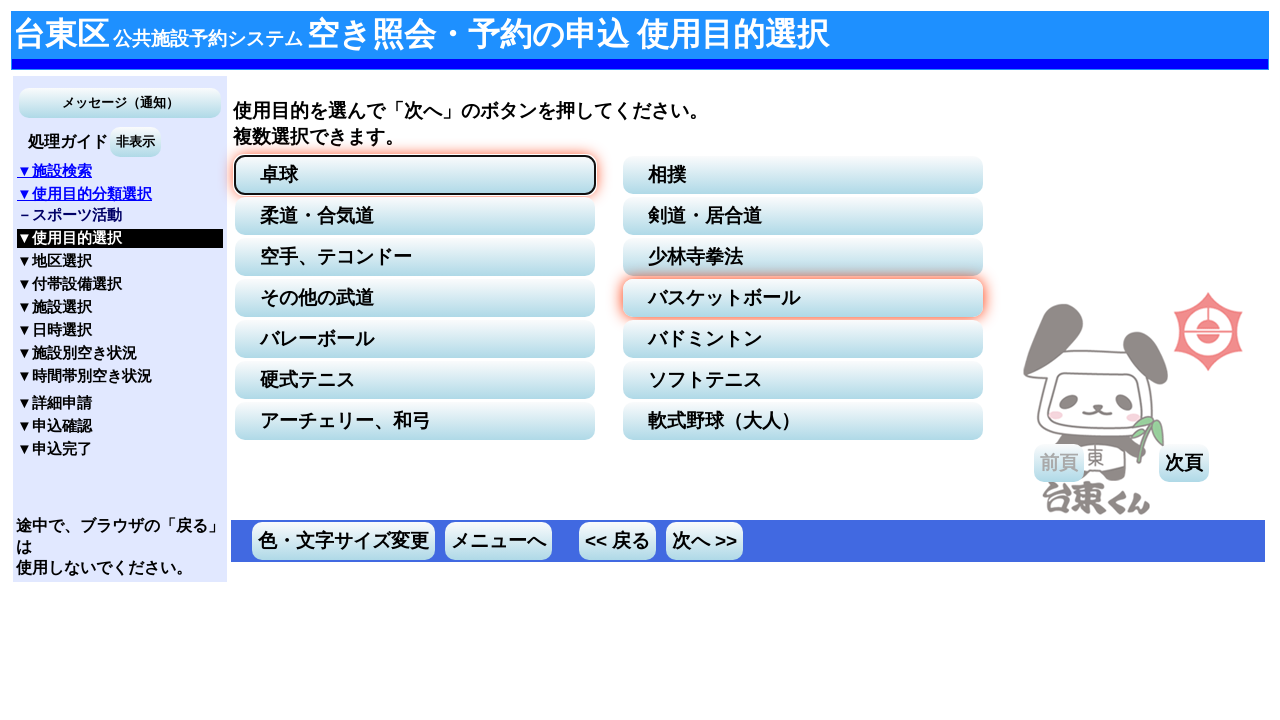

Selected Tennis sport at (415, 380) on #ucButtonList_dgButtonList_ctl07_chkSelectLeft
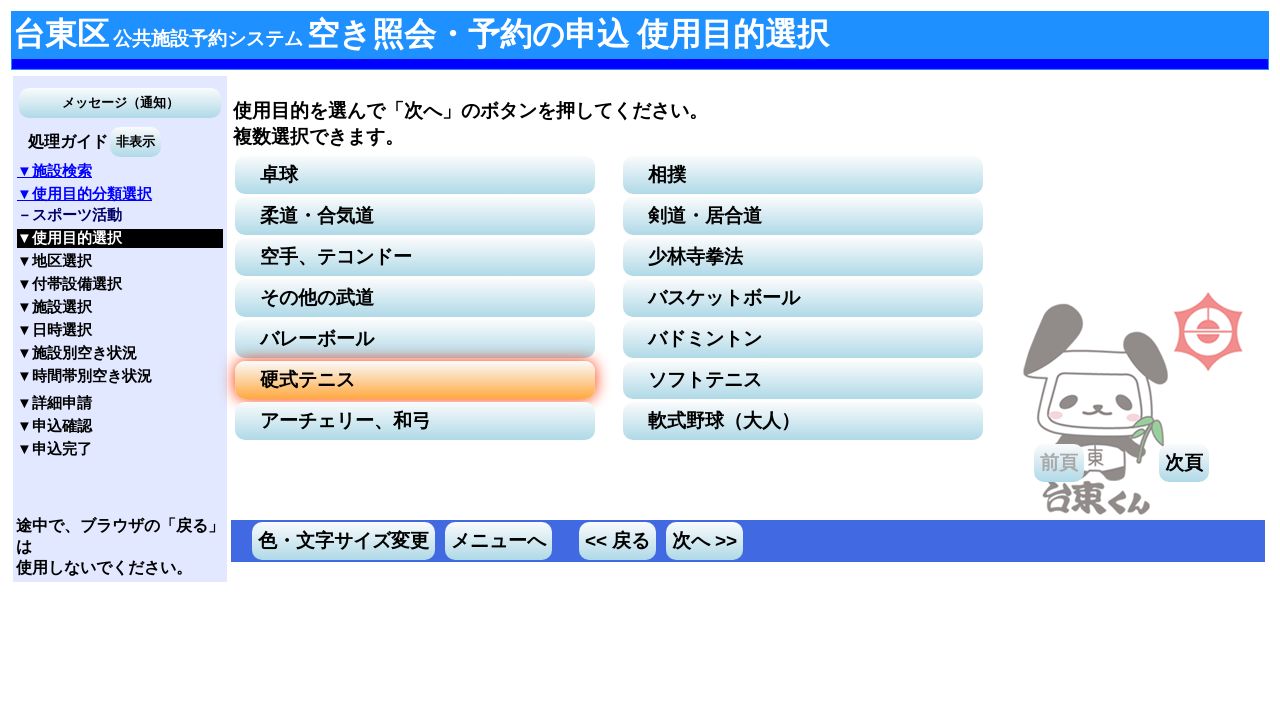

Clicked forward button to proceed at (705, 541) on #ucPCFooter_btnForward
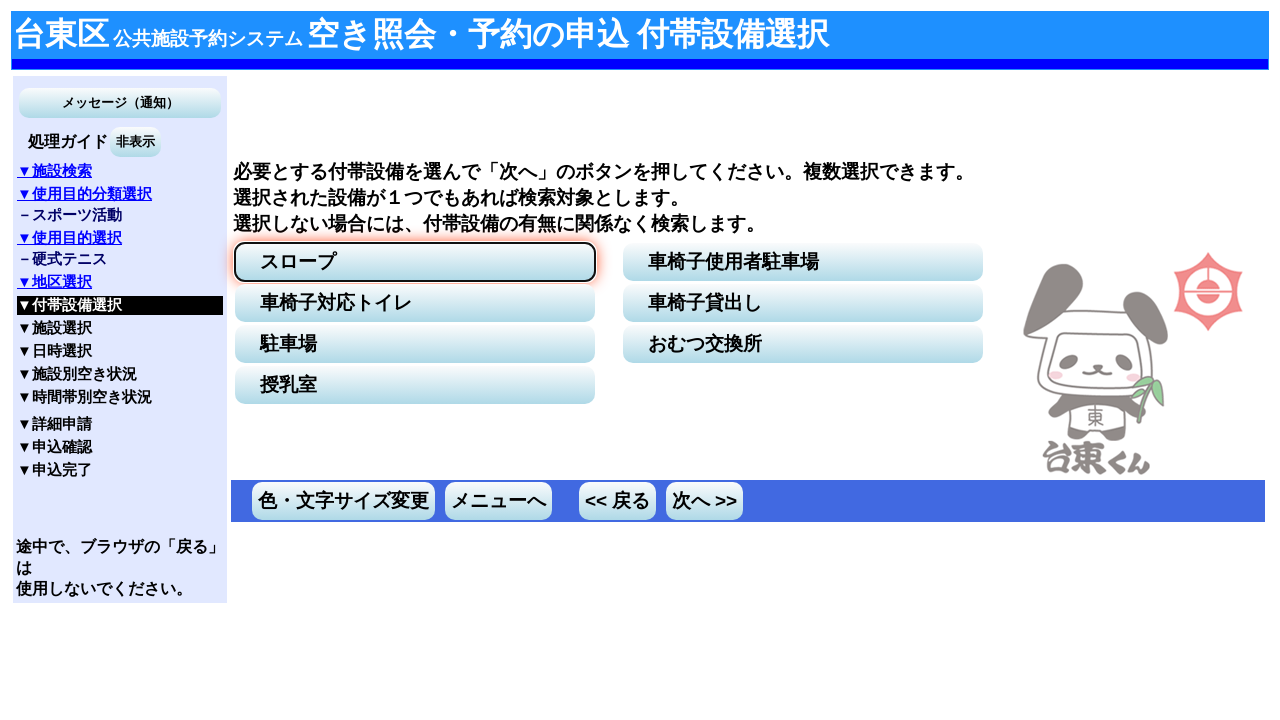

Waited for next page to load
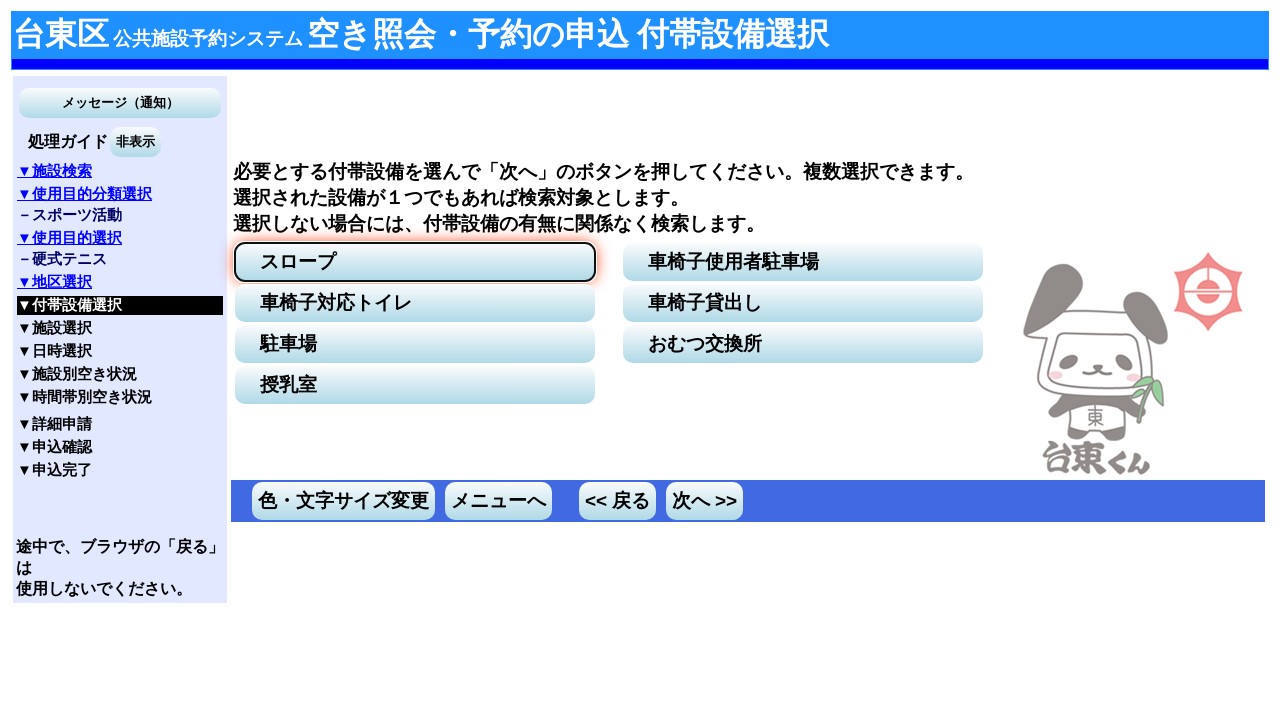

Skipped facility selection and proceeded forward at (705, 501) on #ucPCFooter_btnForward
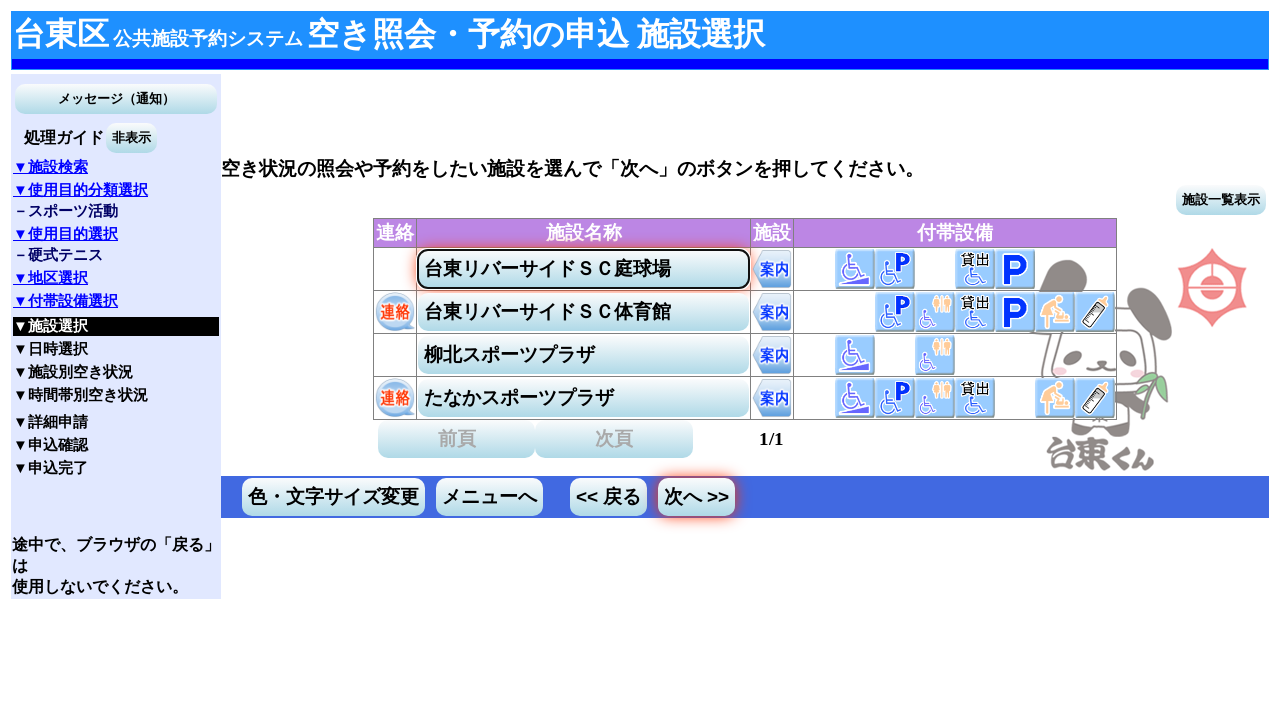

Waited for location selection page to load
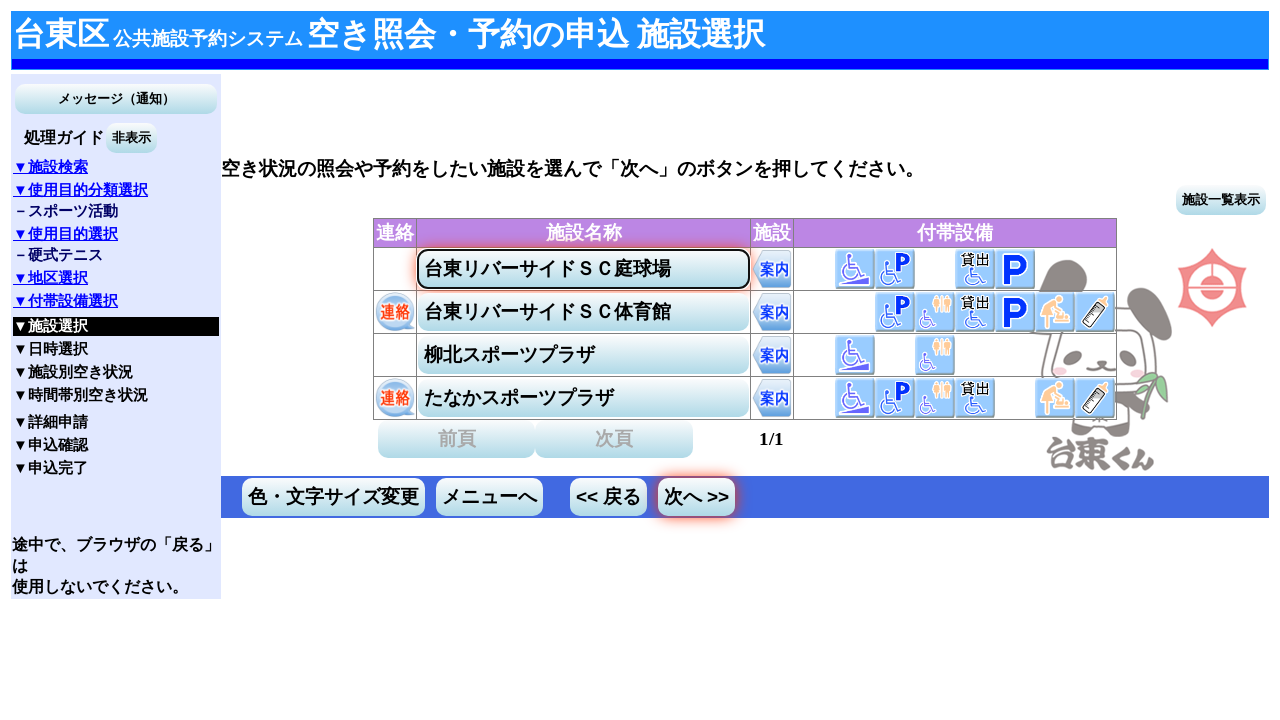

Selected RiverSide Tennis court facility at (584, 268) on #dgTable_ctl02_chkShisetsu
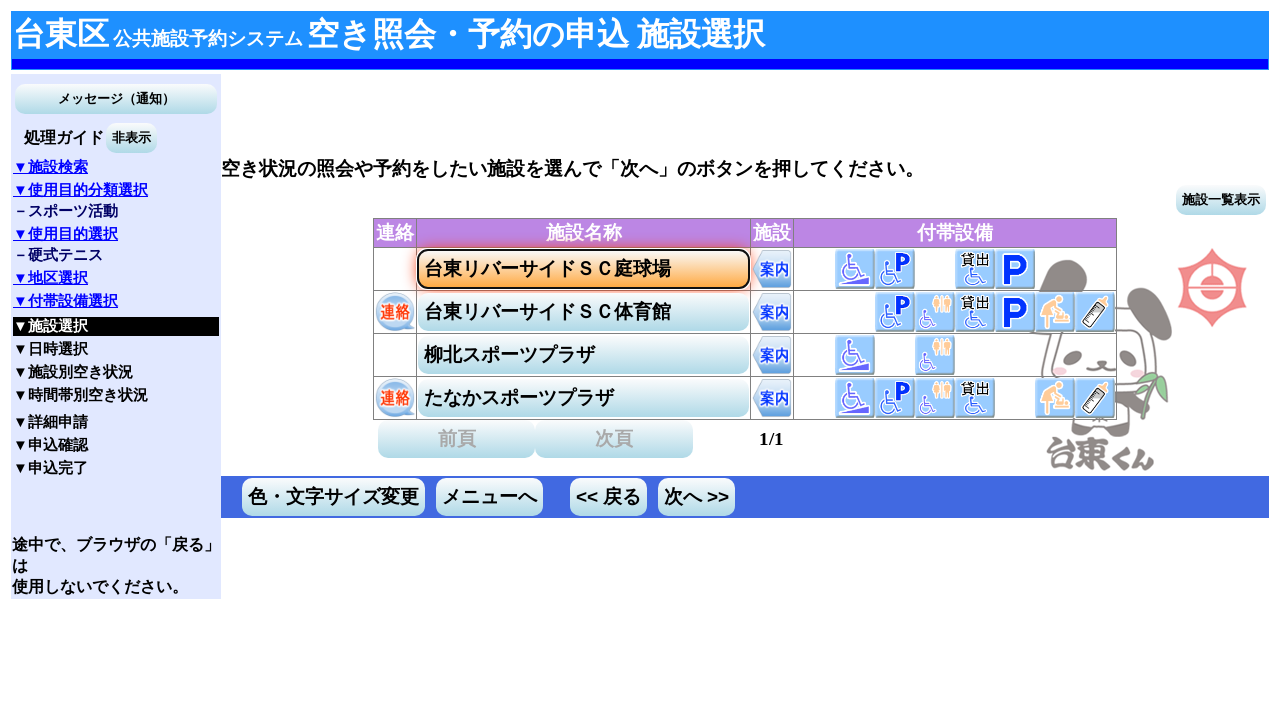

Selected Ryuhoku Sports Plaza facility at (584, 354) on #dgTable_ctl04_chkShisetsu
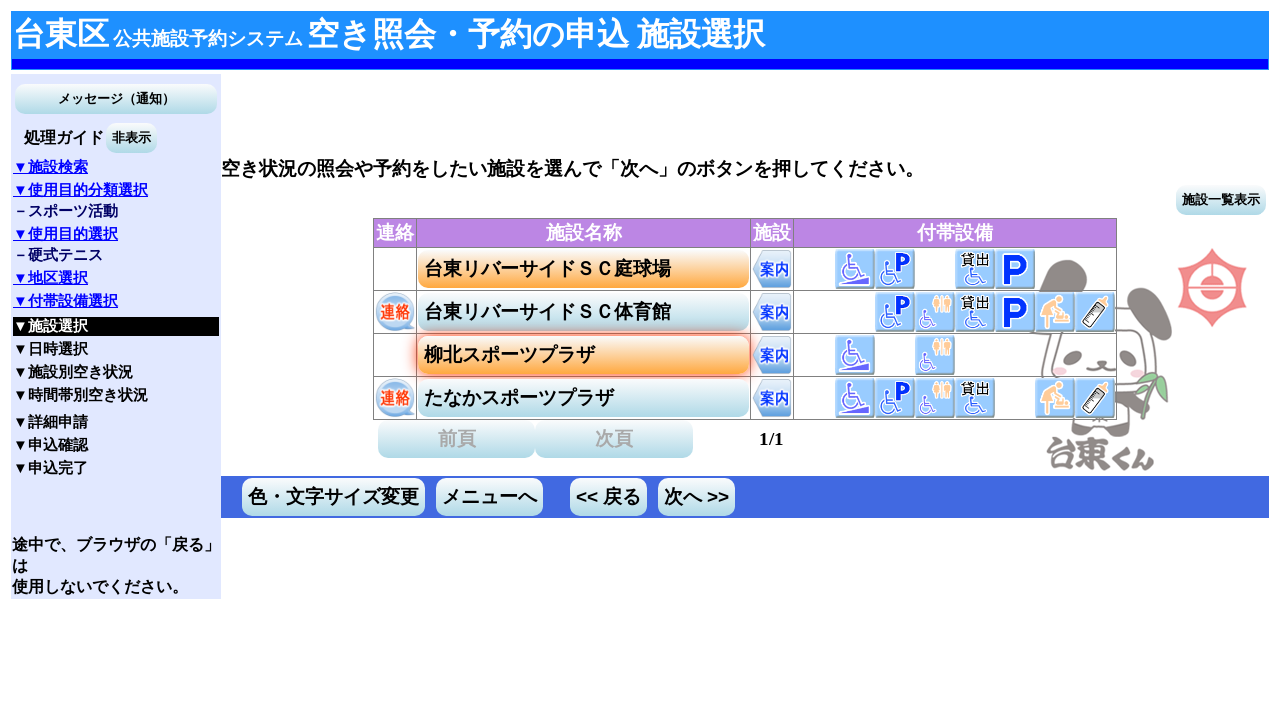

Proceeded to calendar view after selecting facilities at (696, 496) on #ucPCFooter_btnForward
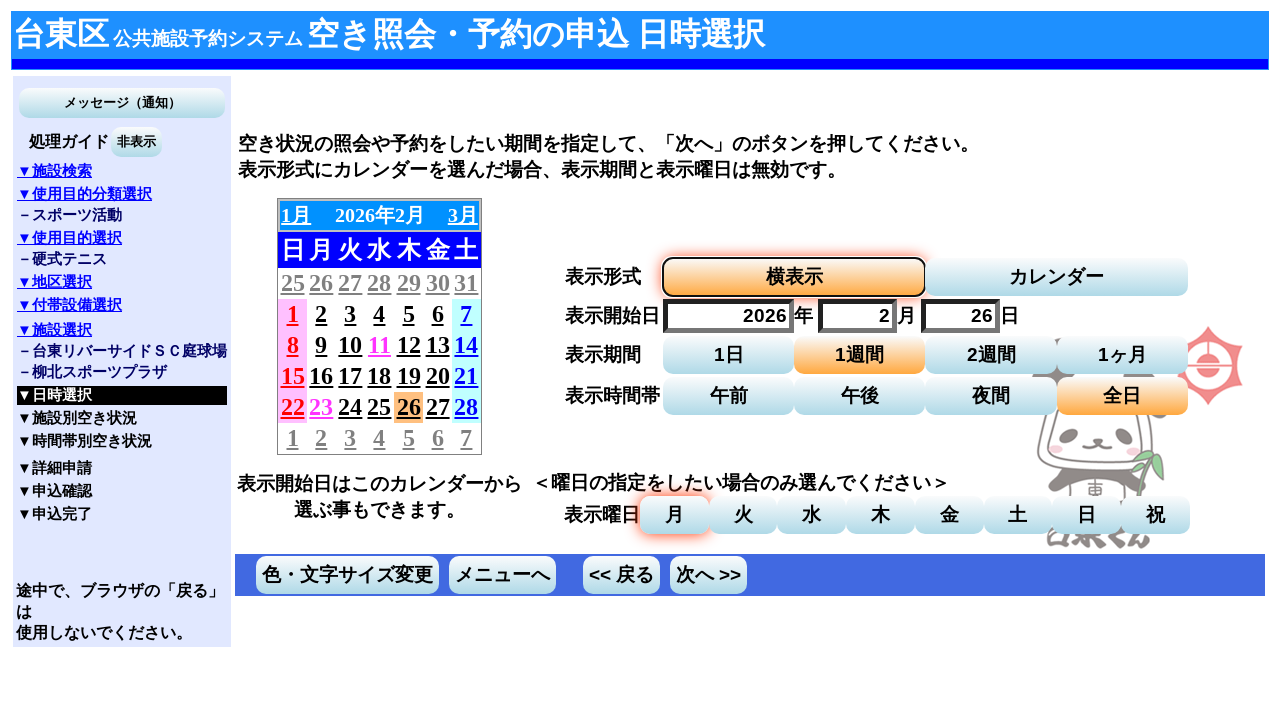

Switched to monthly calendar view at (1122, 354) on #rbtnMonth
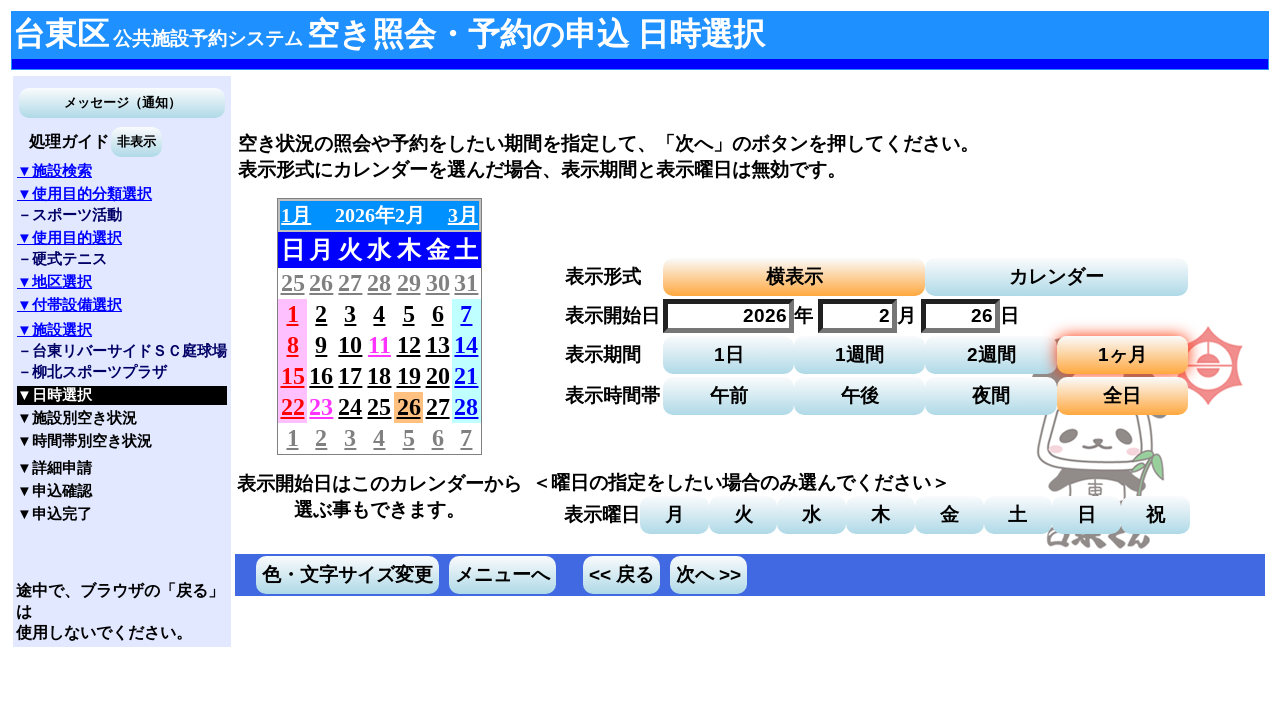

Selected Saturday to filter availability at (1018, 514) on #chkSat
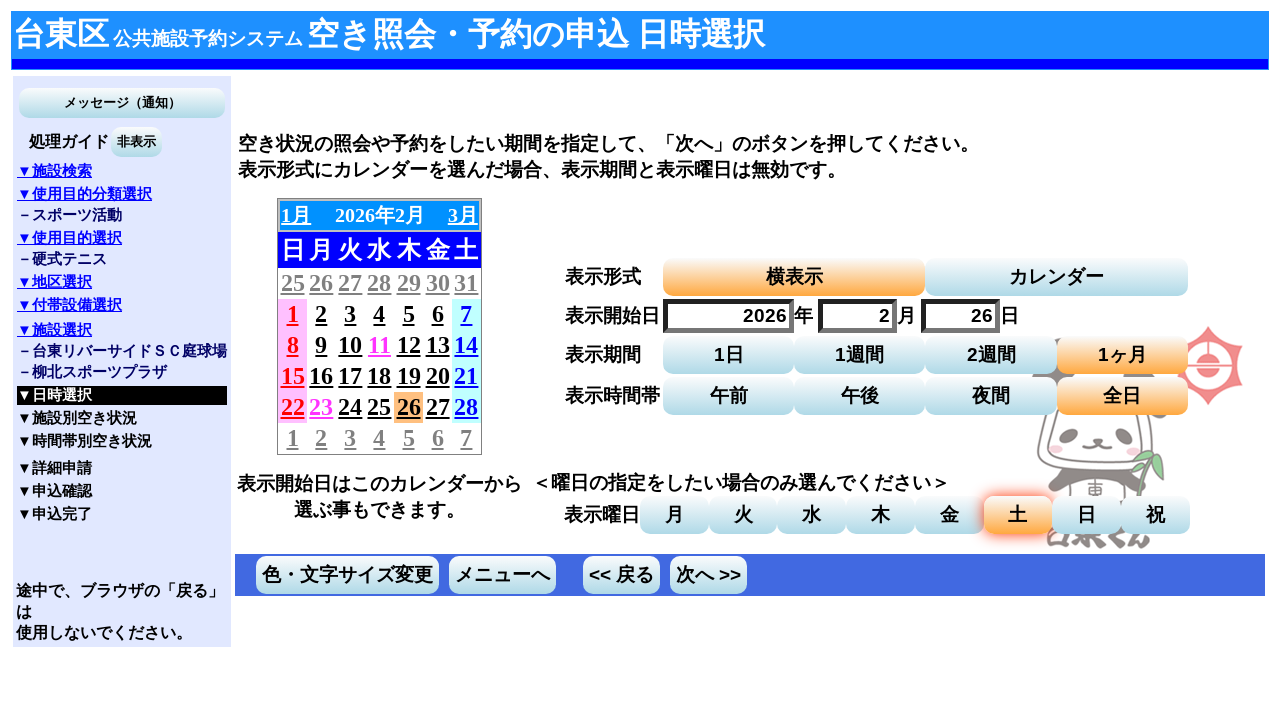

Selected Sunday to filter availability at (1087, 514) on #chkSun
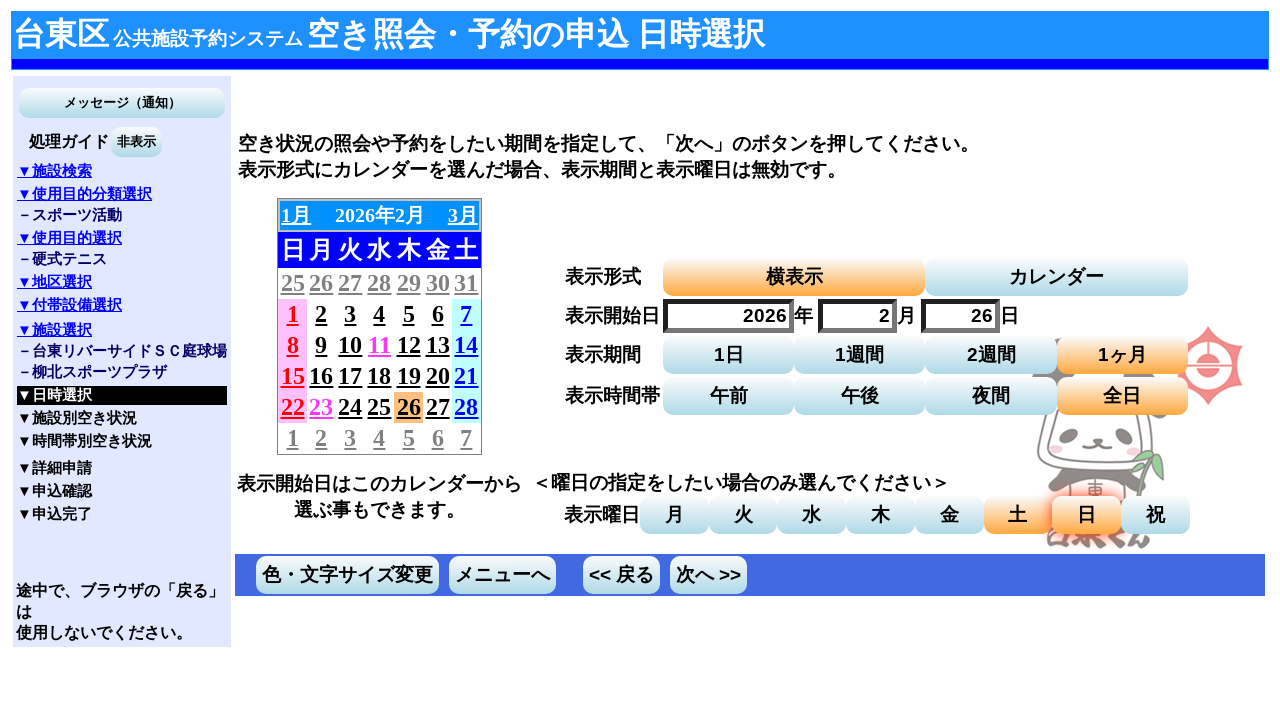

Selected Holidays to filter availability at (1155, 514) on #chkHol
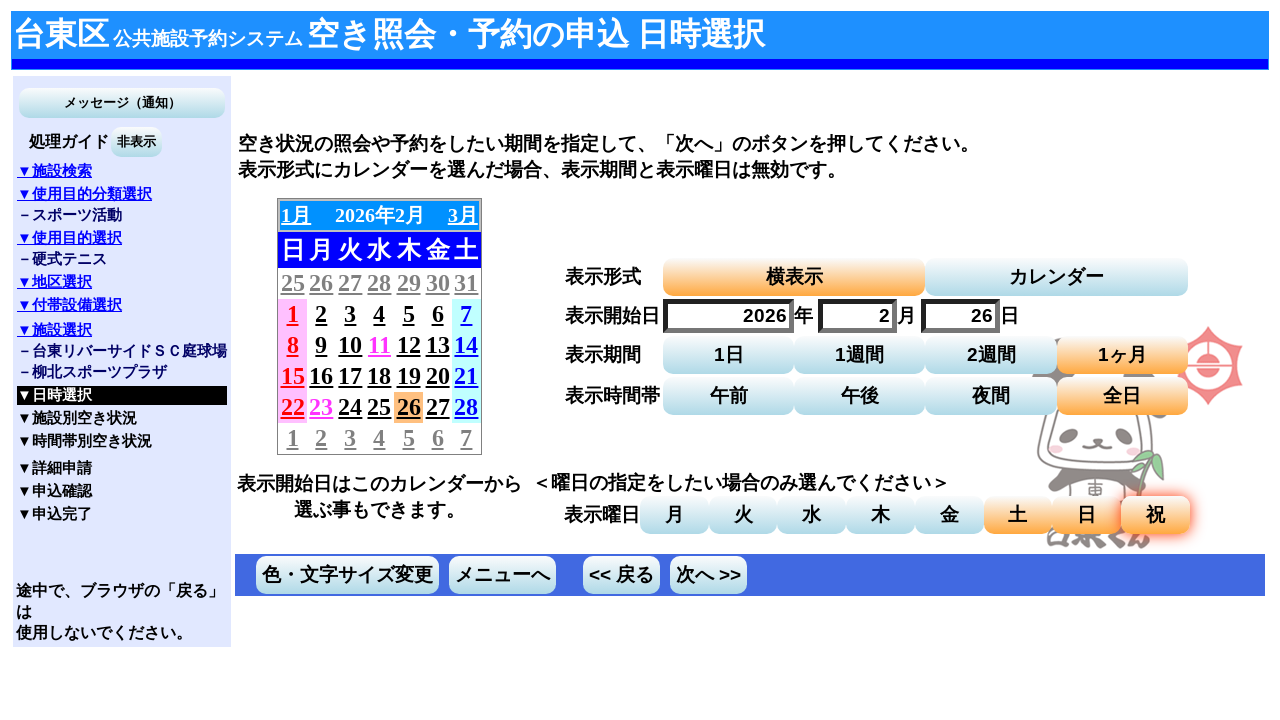

Proceeded to search results for weekend and holiday availability at (709, 574) on #ucPCFooter_btnForward
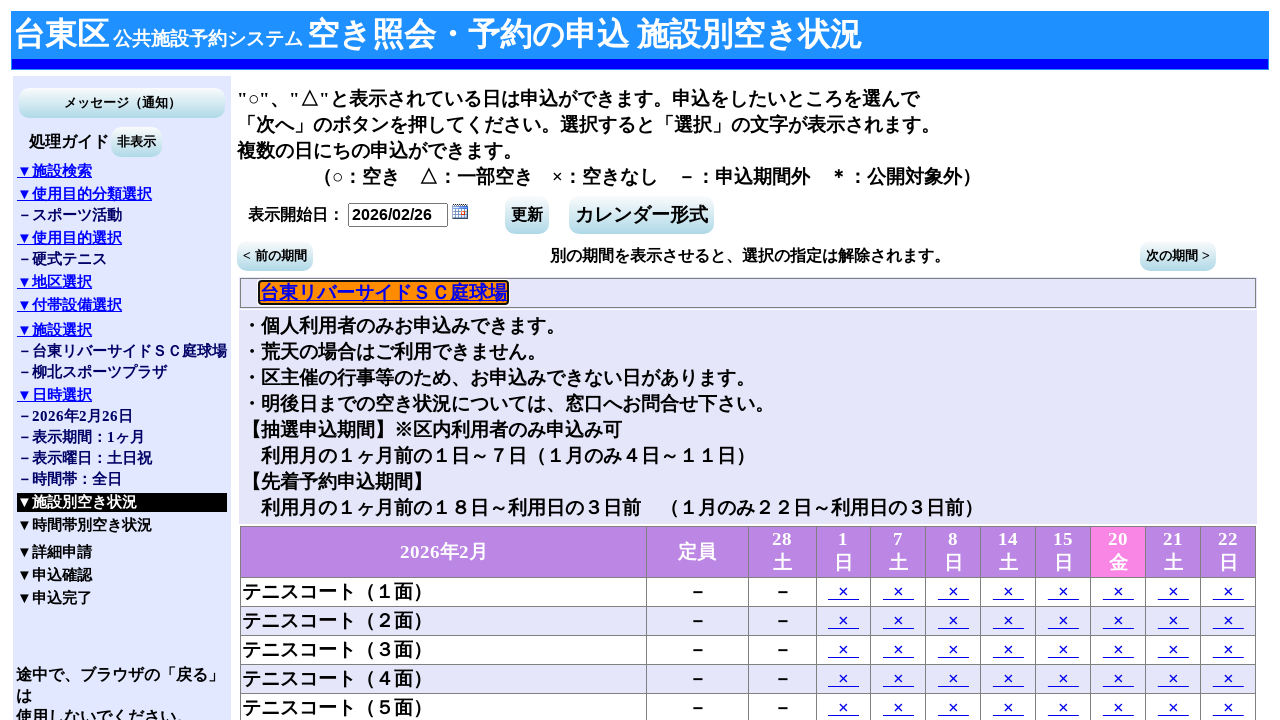

Waited for results page to fully load
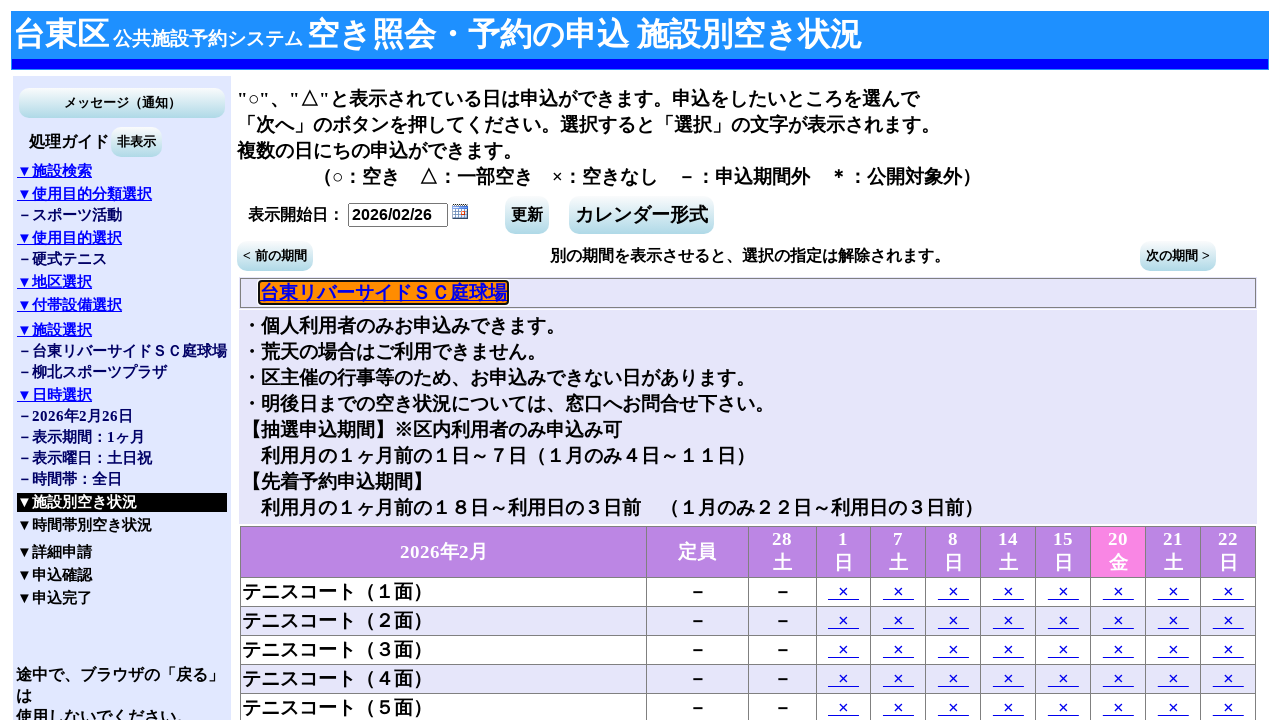

Navigated to next span of results at (1180, 360) on #dlRepeat_ctl00_tpItem_Migrated_lnkNextSpan
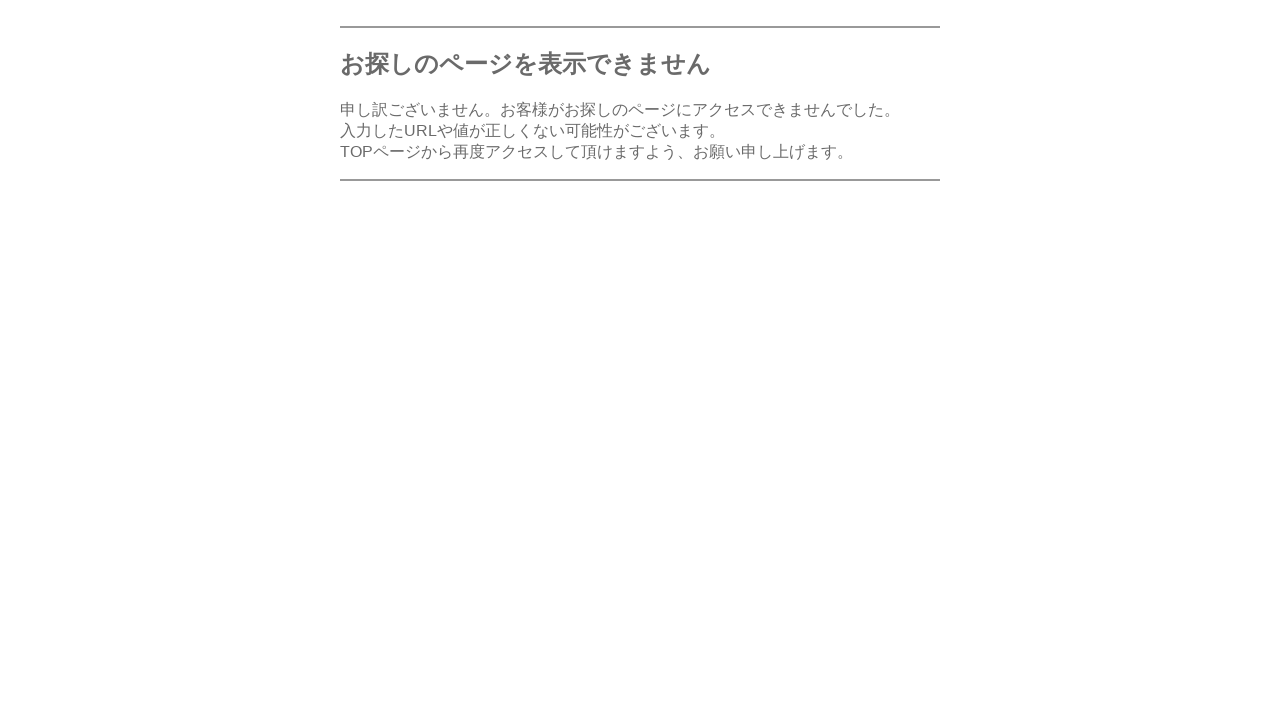

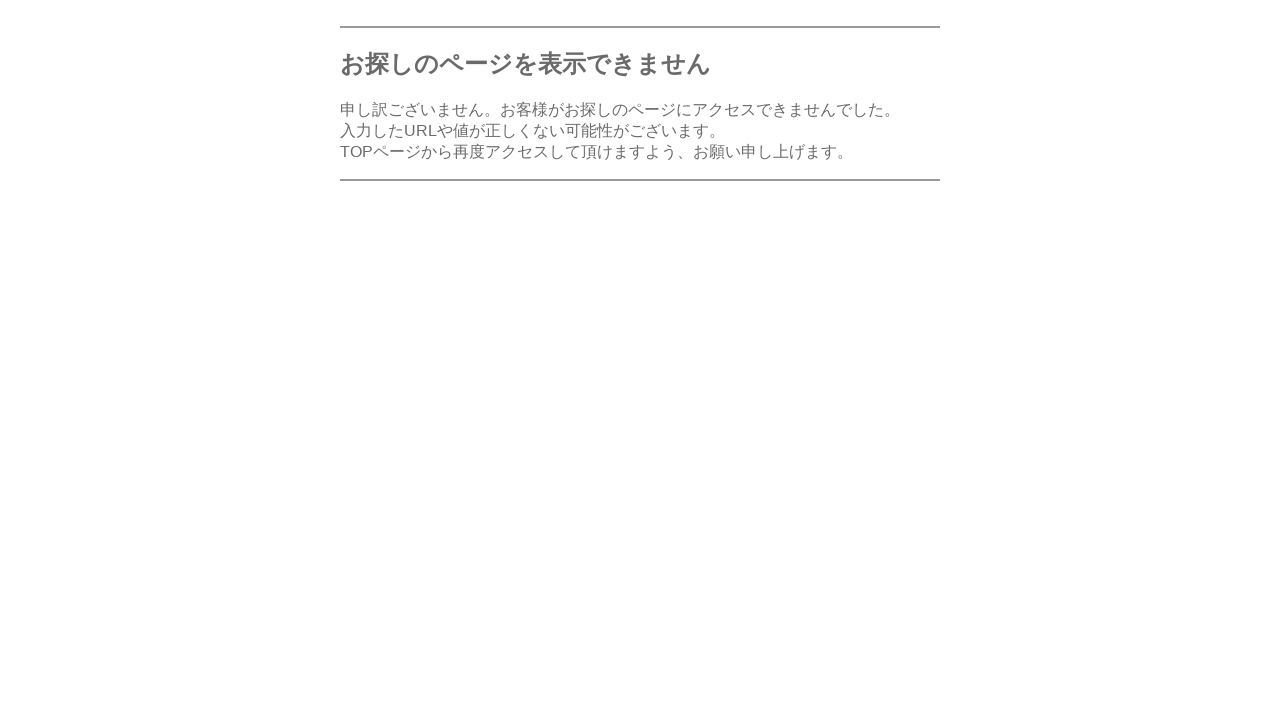